Navigates to the Team page and verifies the three team members' names: Oliver Schade, Gregor Scheithauer, and Stefan Scheler

Starting URL: https://www.99-bottles-of-beer.net/

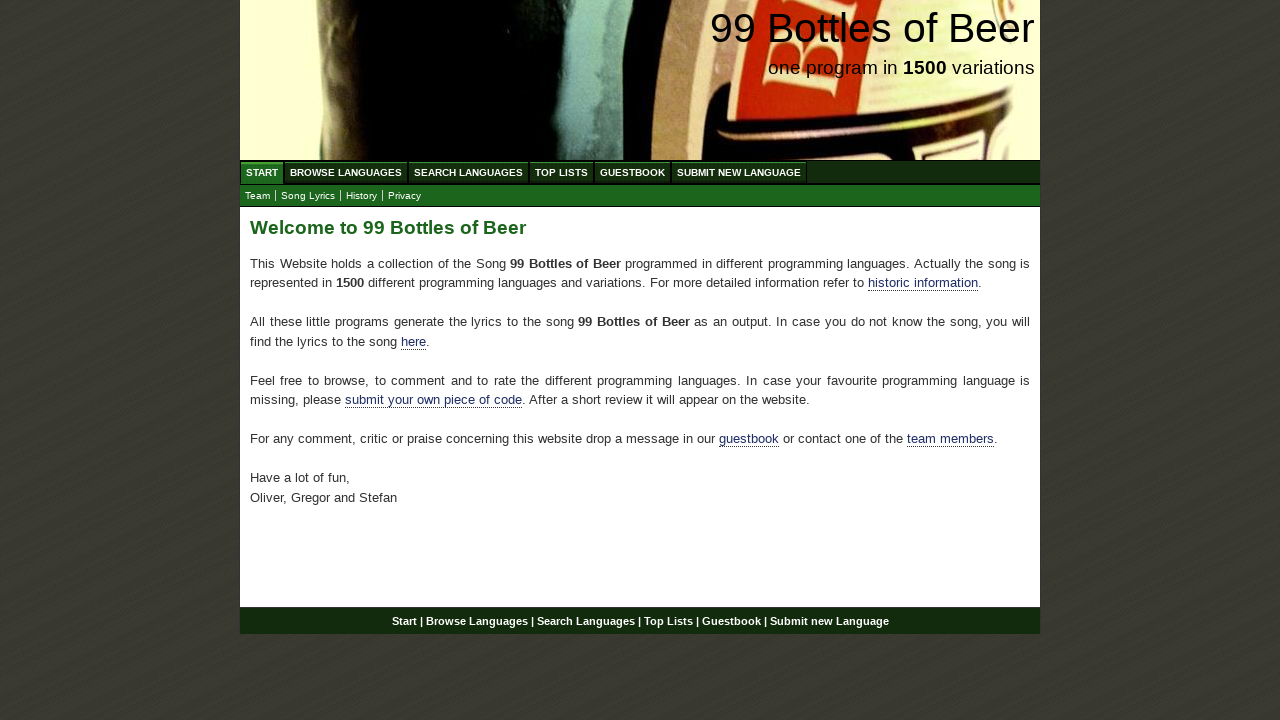

Clicked on Team submenu link at (258, 196) on #submenu a[href='team.html']
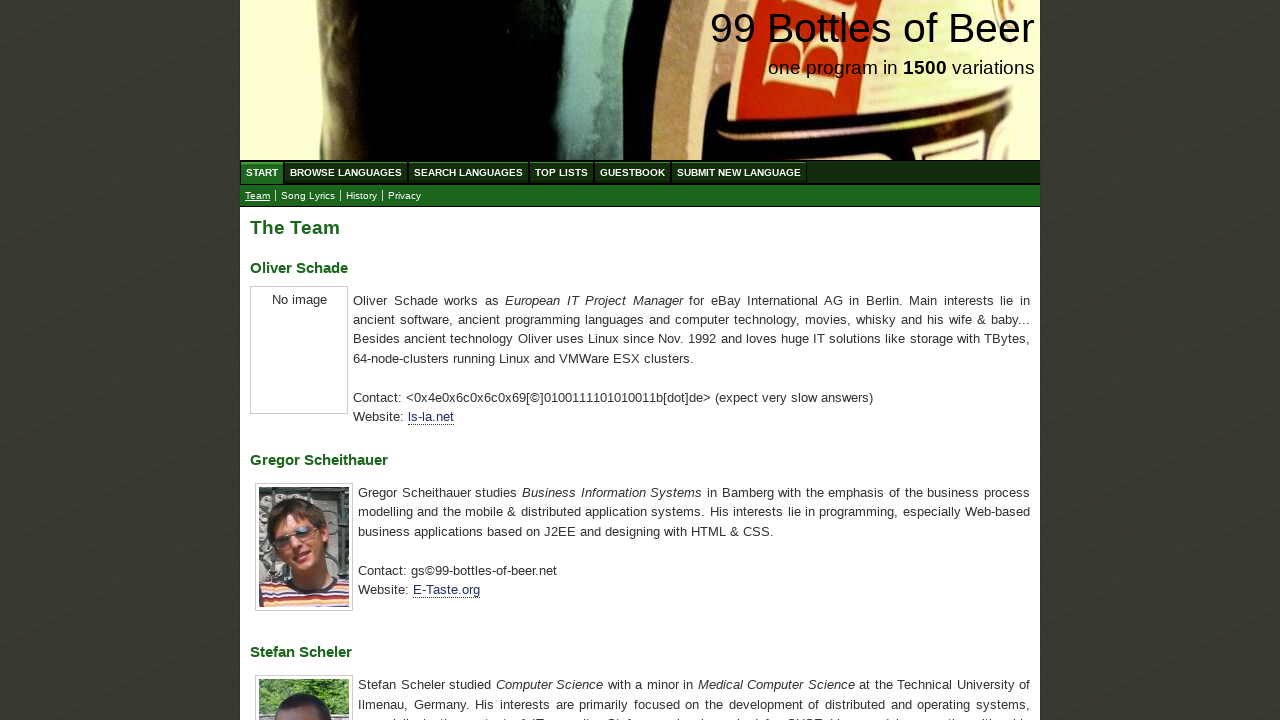

Team page loaded and h3 elements are visible
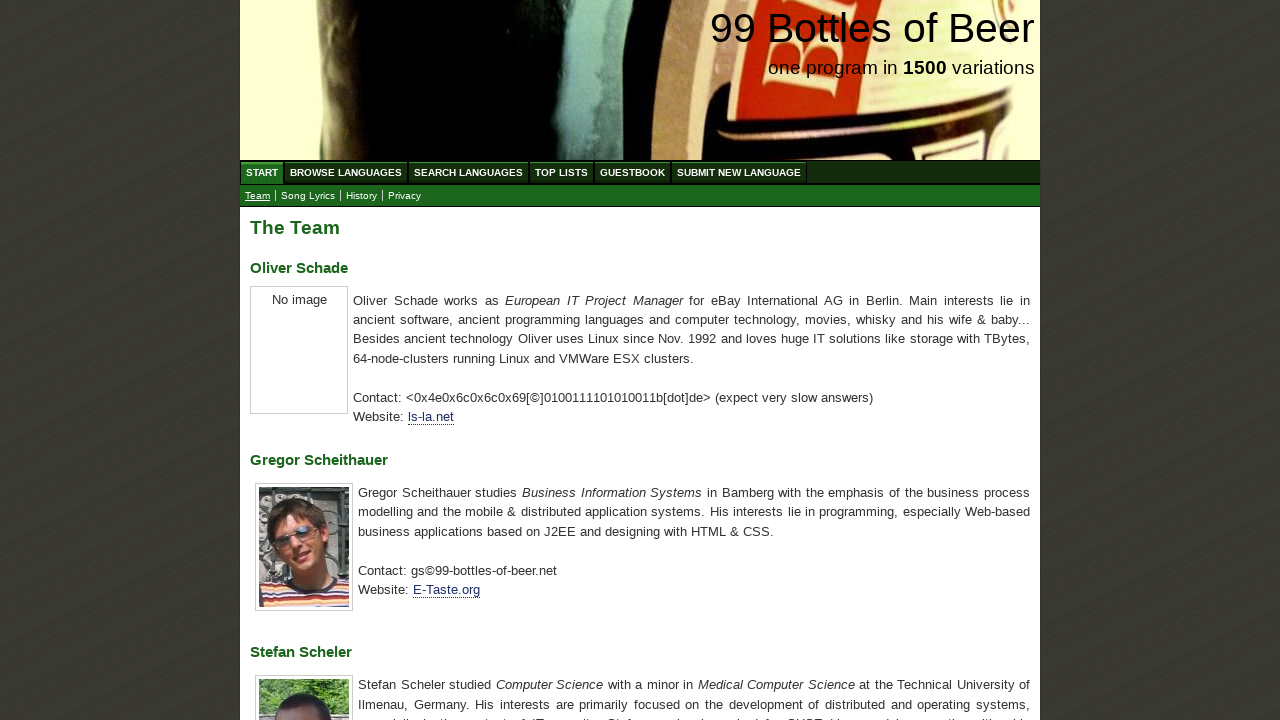

Retrieved all h3 elements containing team member names
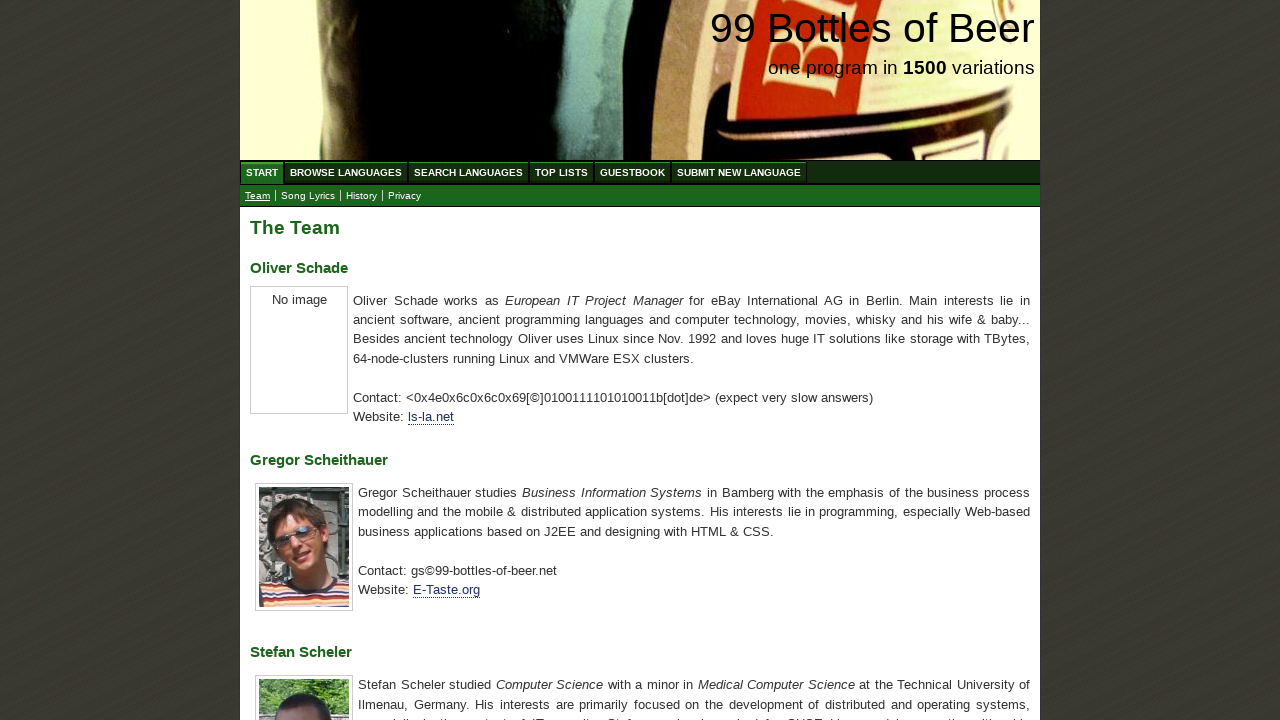

Verified team member names: Oliver Schade, Gregor Scheithauer, Stefan Scheler
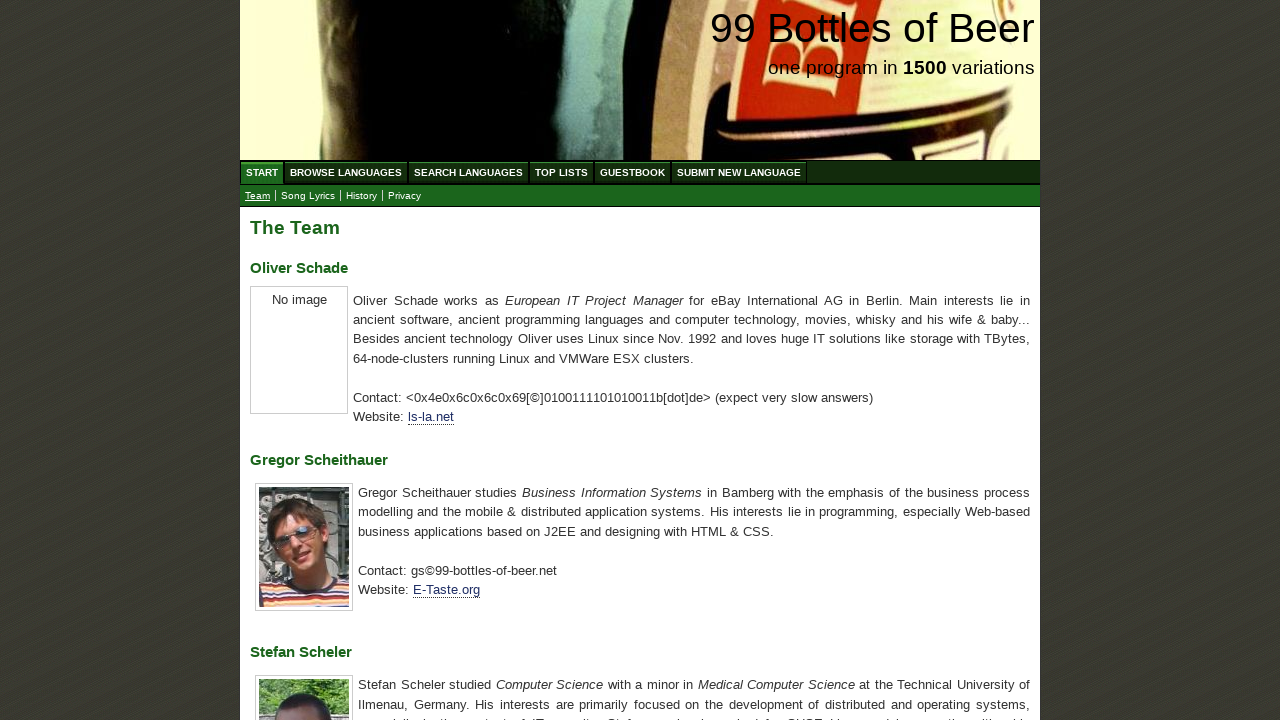

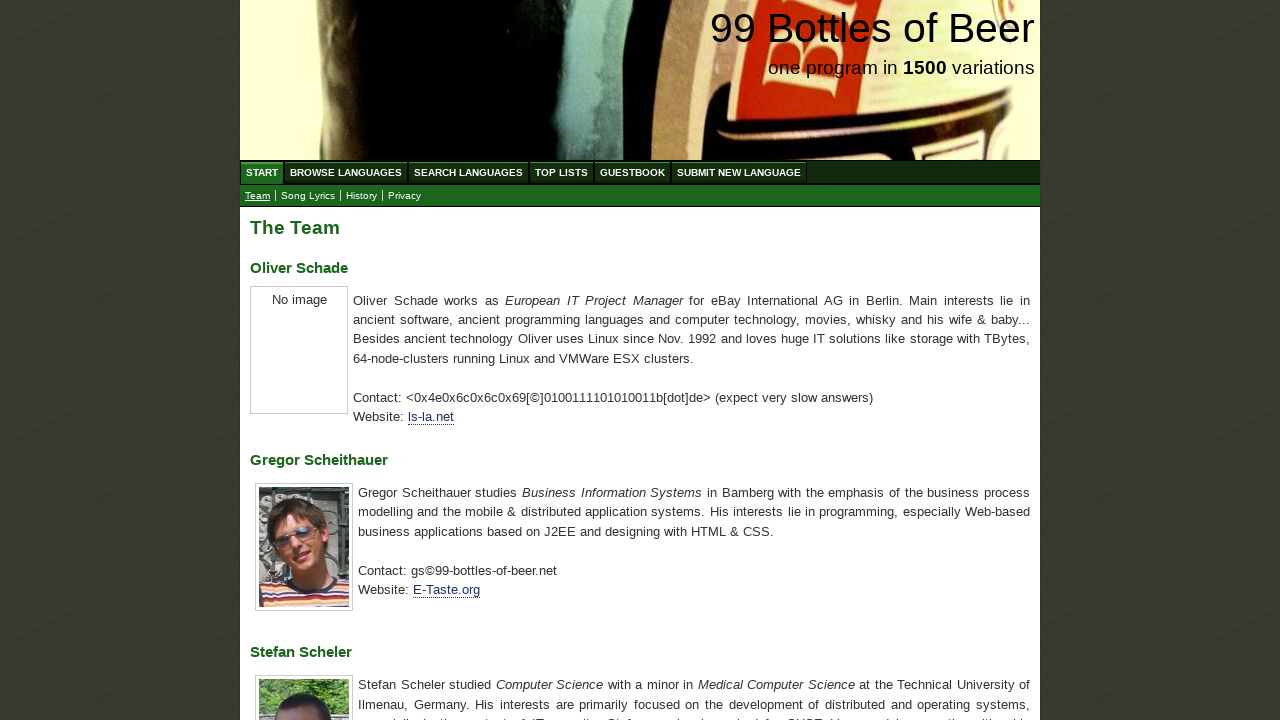